Tests enrollment form with phone number starting with 8 instead of +7

Starting URL: https://netology.ru/programs/qa

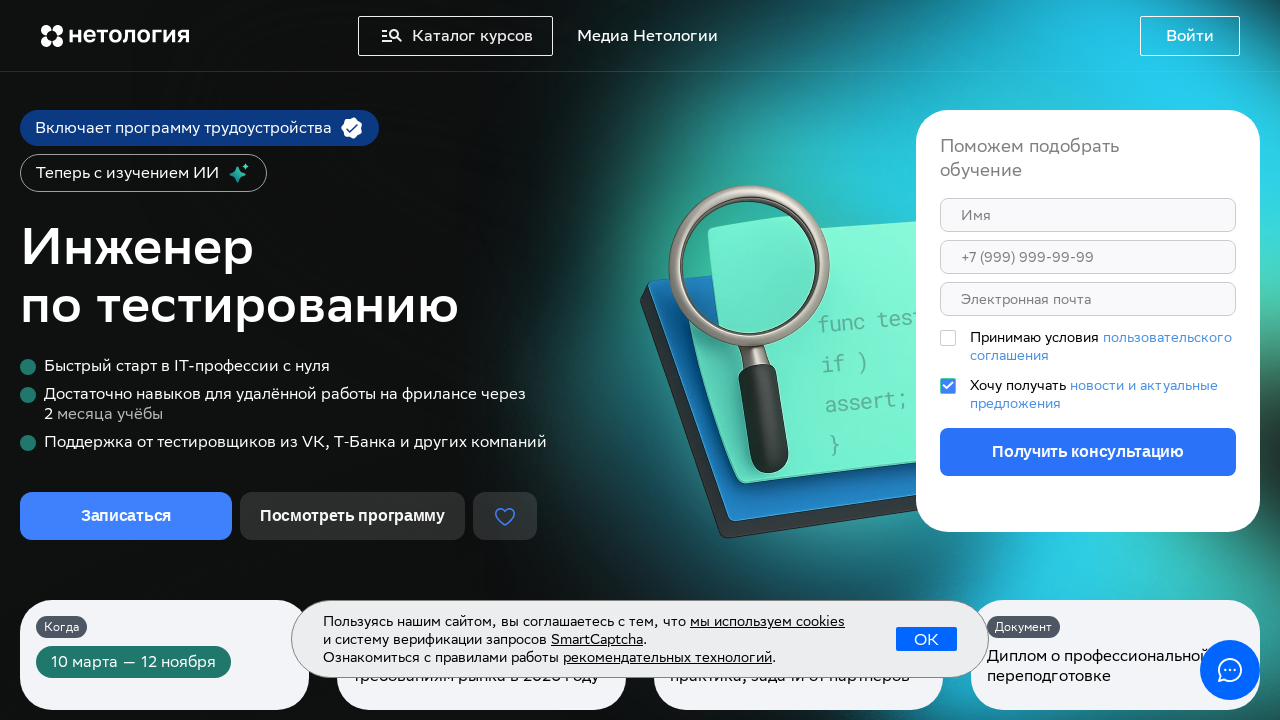

Scrolled enrollment form into view
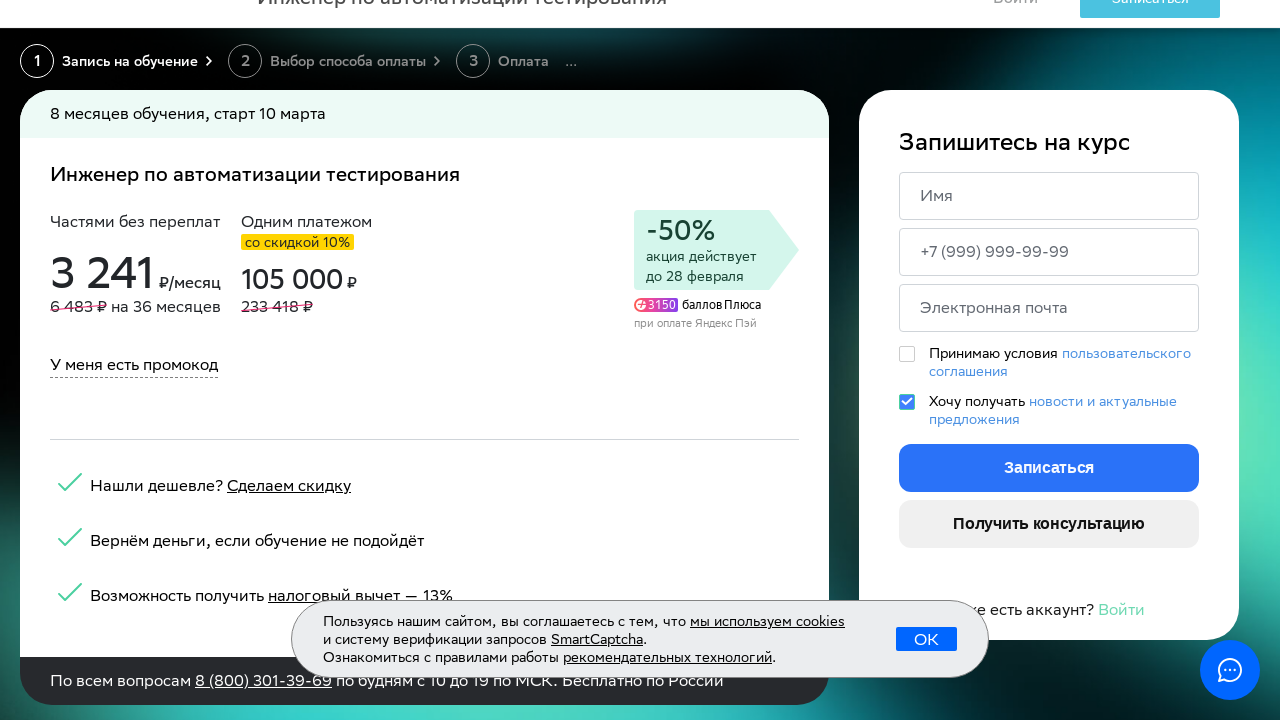

Filled name field with 'Мария Викторовна' on form >> nth=-1 >> input[name='name'], input[placeholder*='Имя']
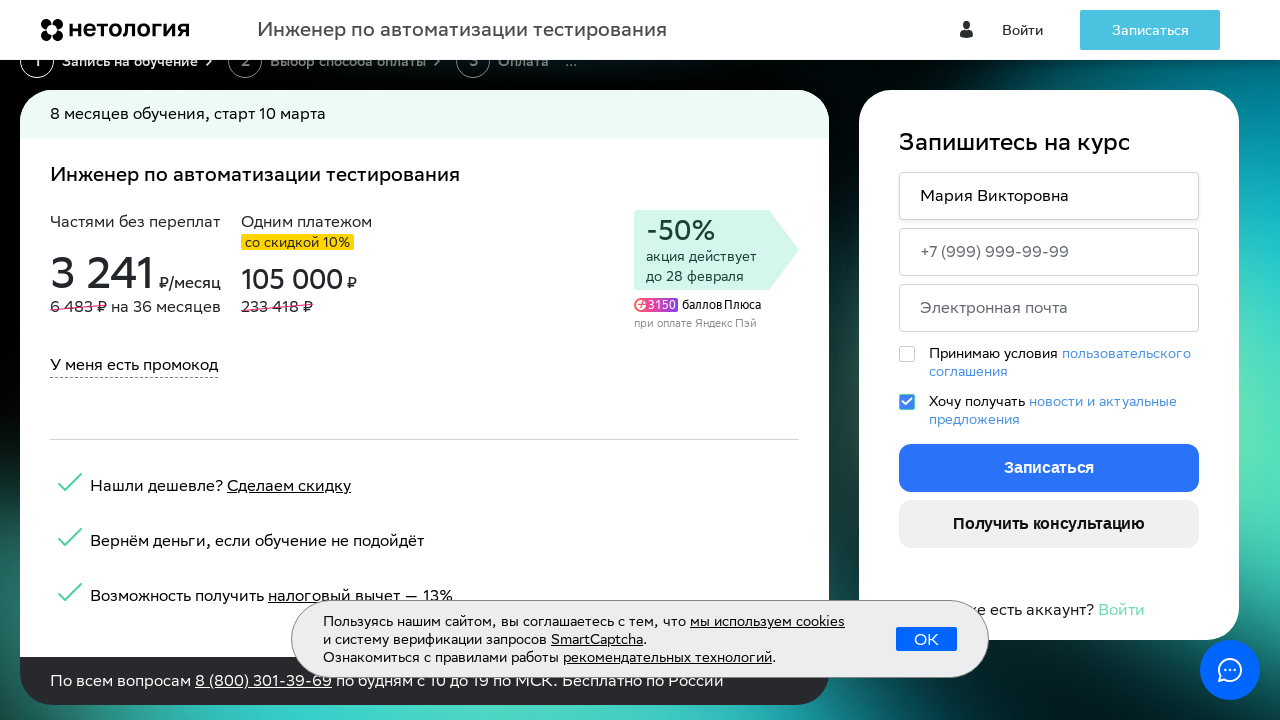

Filled phone field with '89122225222' (starting with 8 instead of +7) on form >> nth=-1 >> input[name='phone'], input[placeholder*='Телефон']
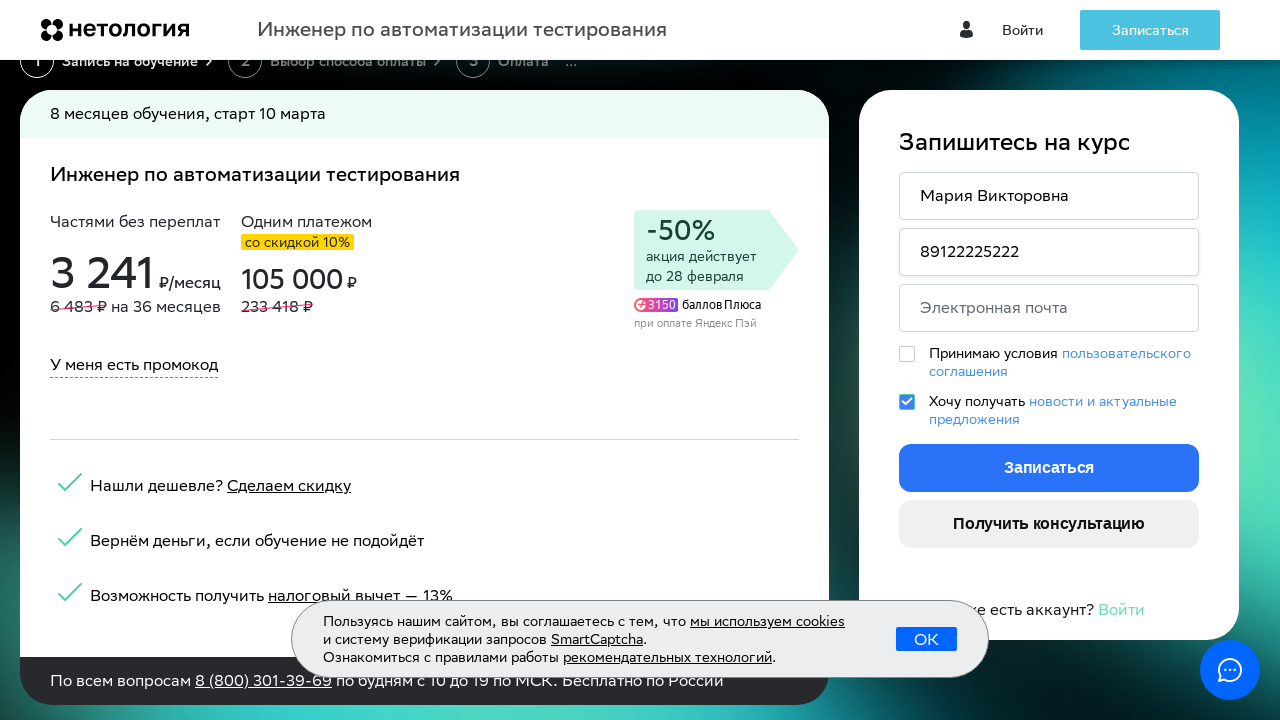

Filled email field with 'maria.v@gmail.com' on form >> nth=-1 >> input[name='email'], input[placeholder*='почта'], input[type='
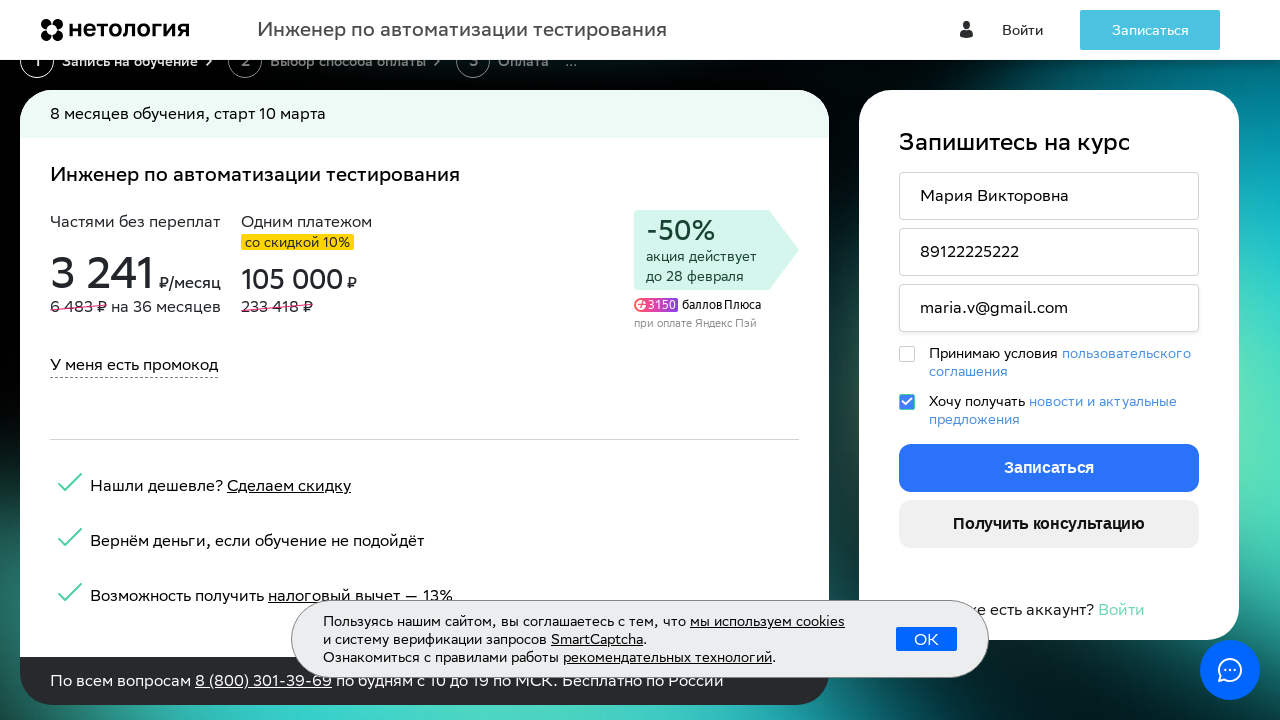

Clicked enrollment form submit button at (1049, 468) on form >> nth=-1 >> button:has-text('Записаться')
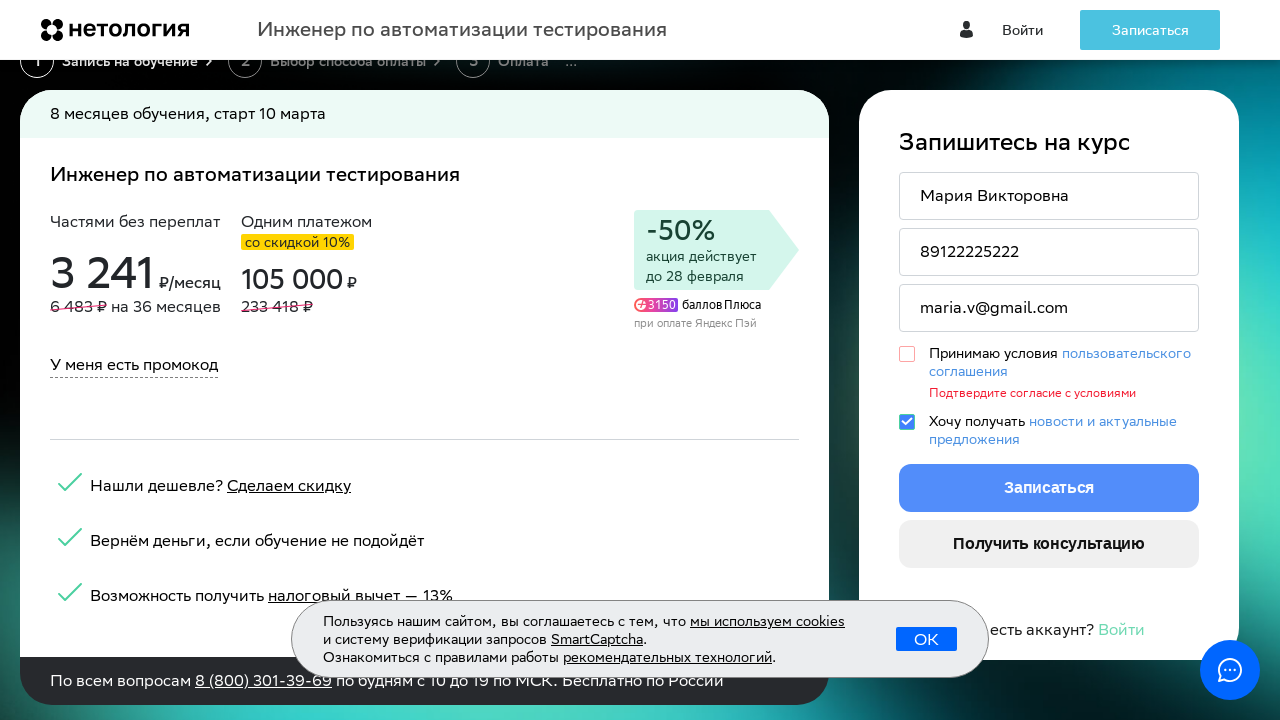

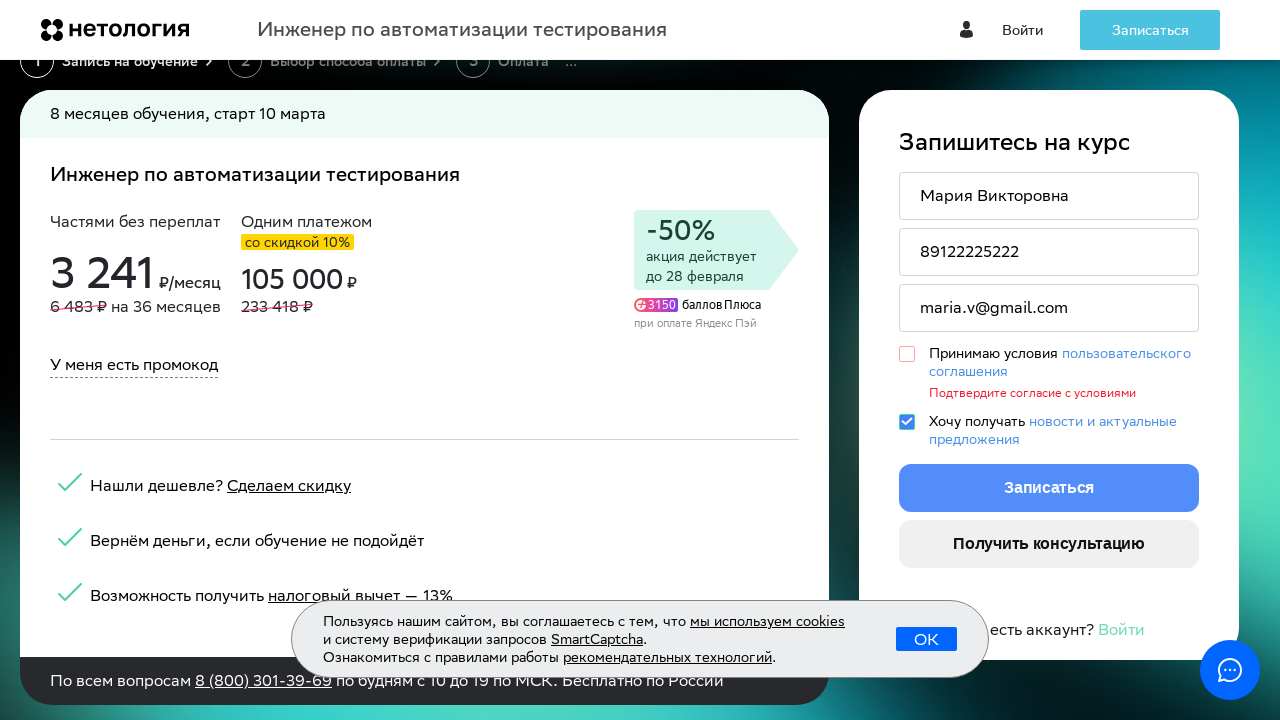